Checks if form elements are displayed and fills them with test data if they are visible

Starting URL: https://automationfc.github.io/basic-form/index.html

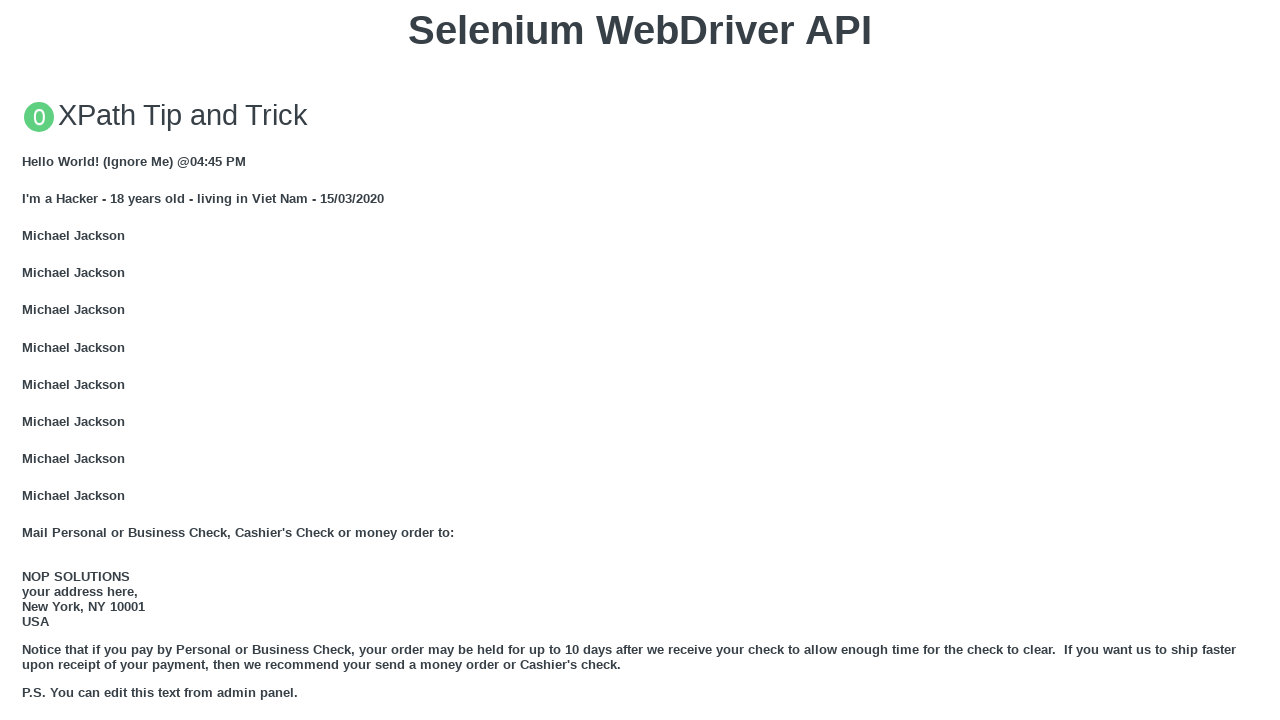

Verified email textbox is visible
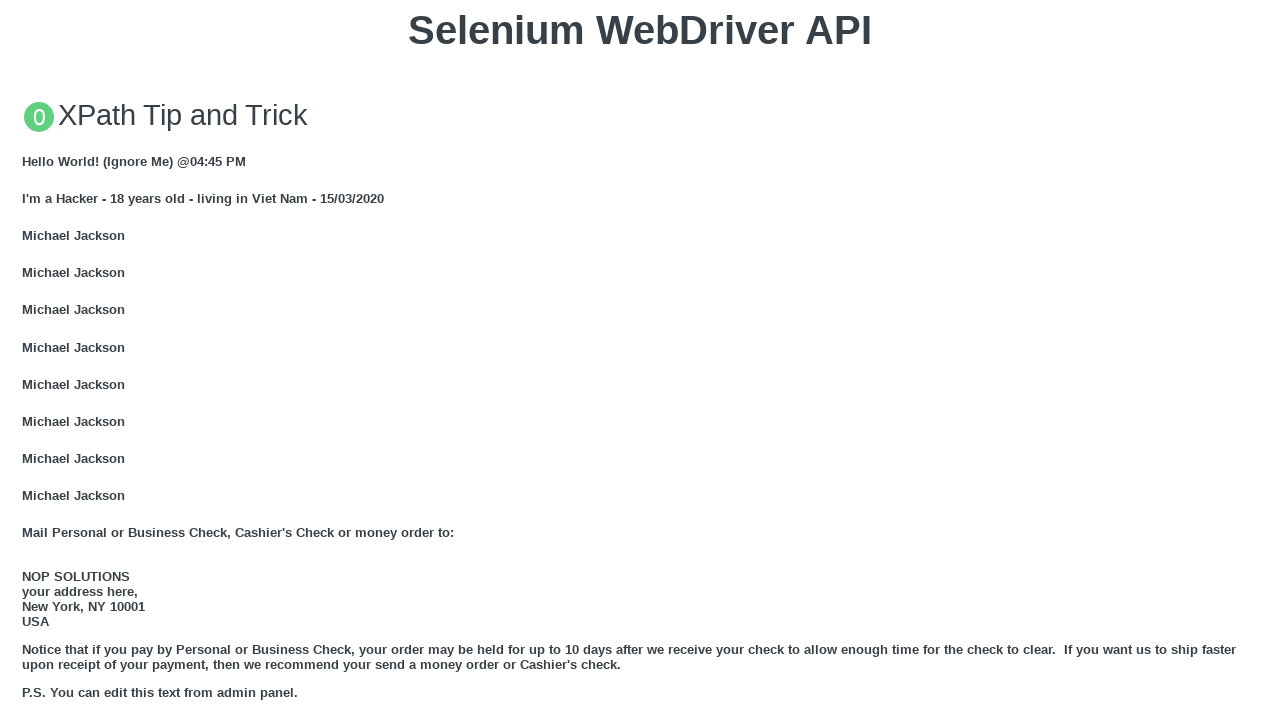

Filled email textbox with 'Automation Testing' on //input[@id='mail']
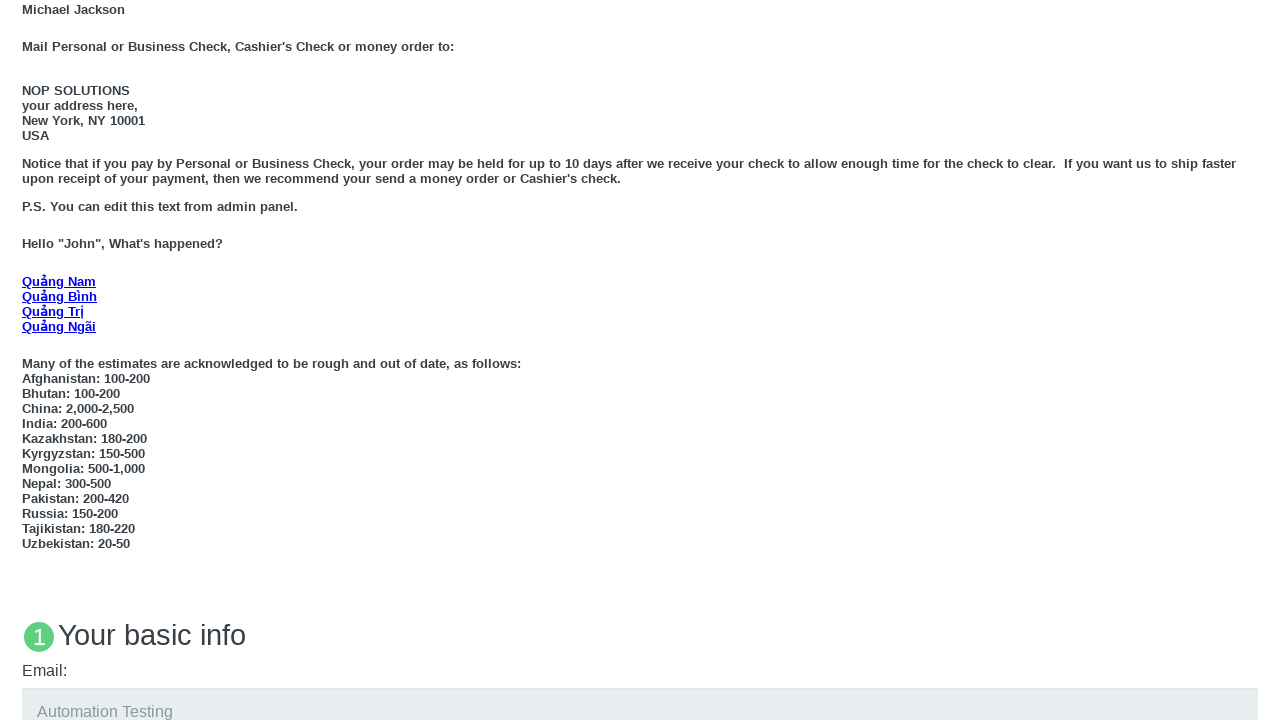

Verified education textarea is visible
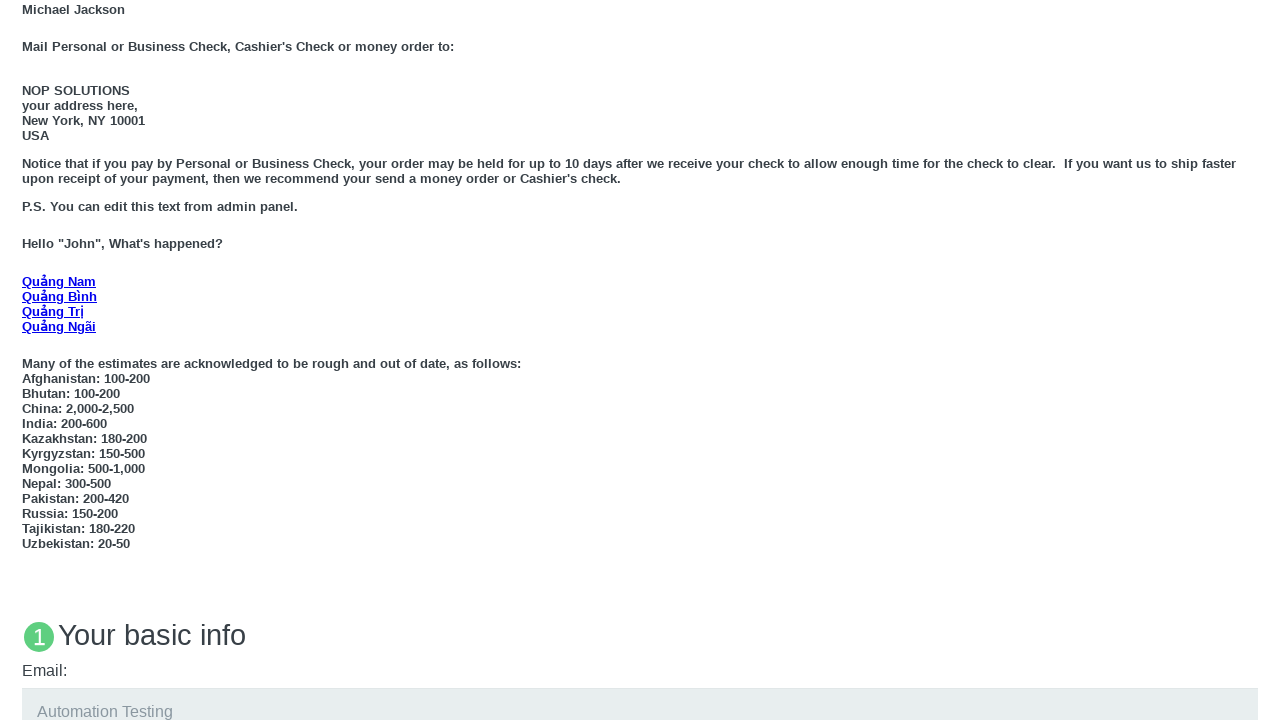

Filled education textarea with 'Automation Testing' on //textarea[@id='edu']
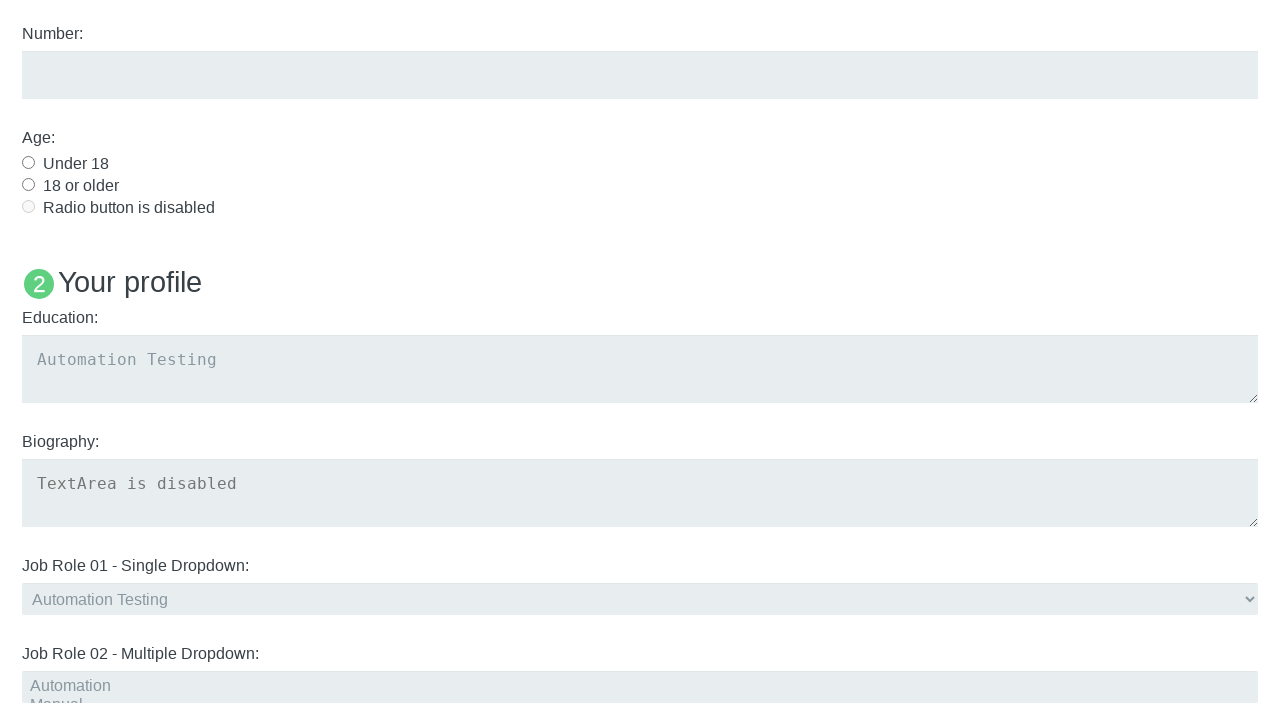

Verified age under 18 radio button is visible
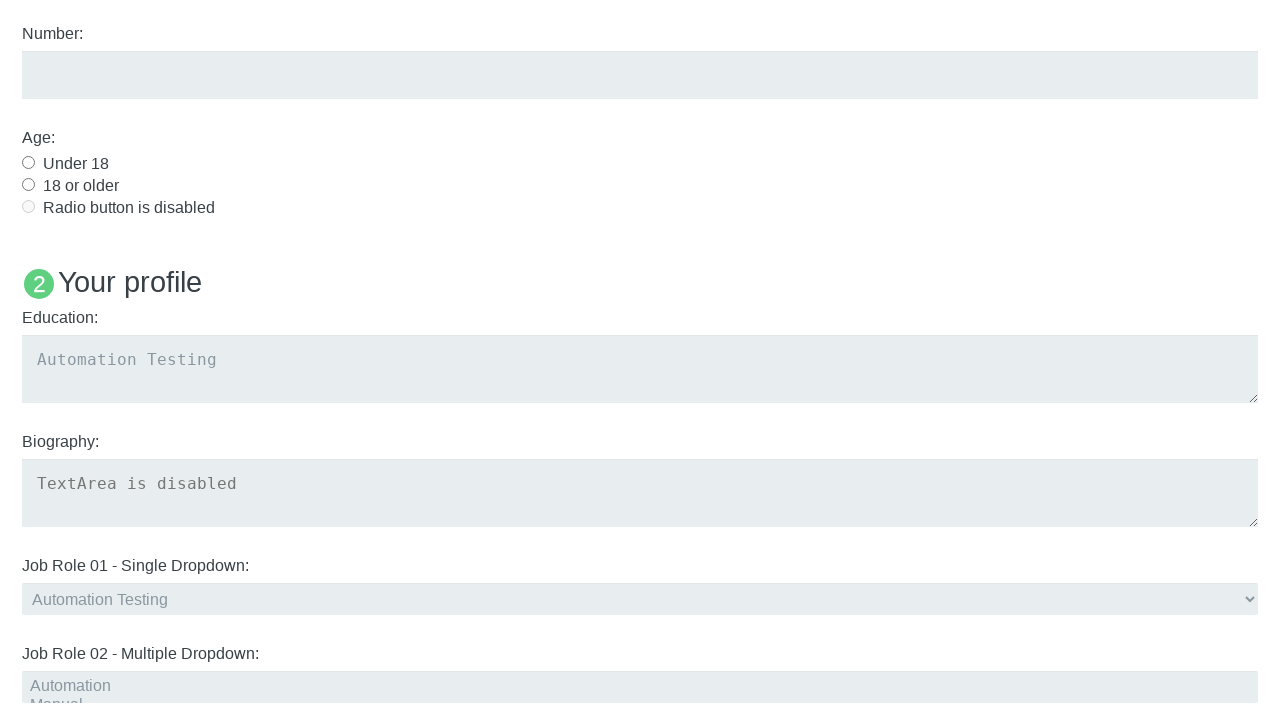

Clicked age under 18 radio button at (28, 162) on xpath=//input[@id='under_18']
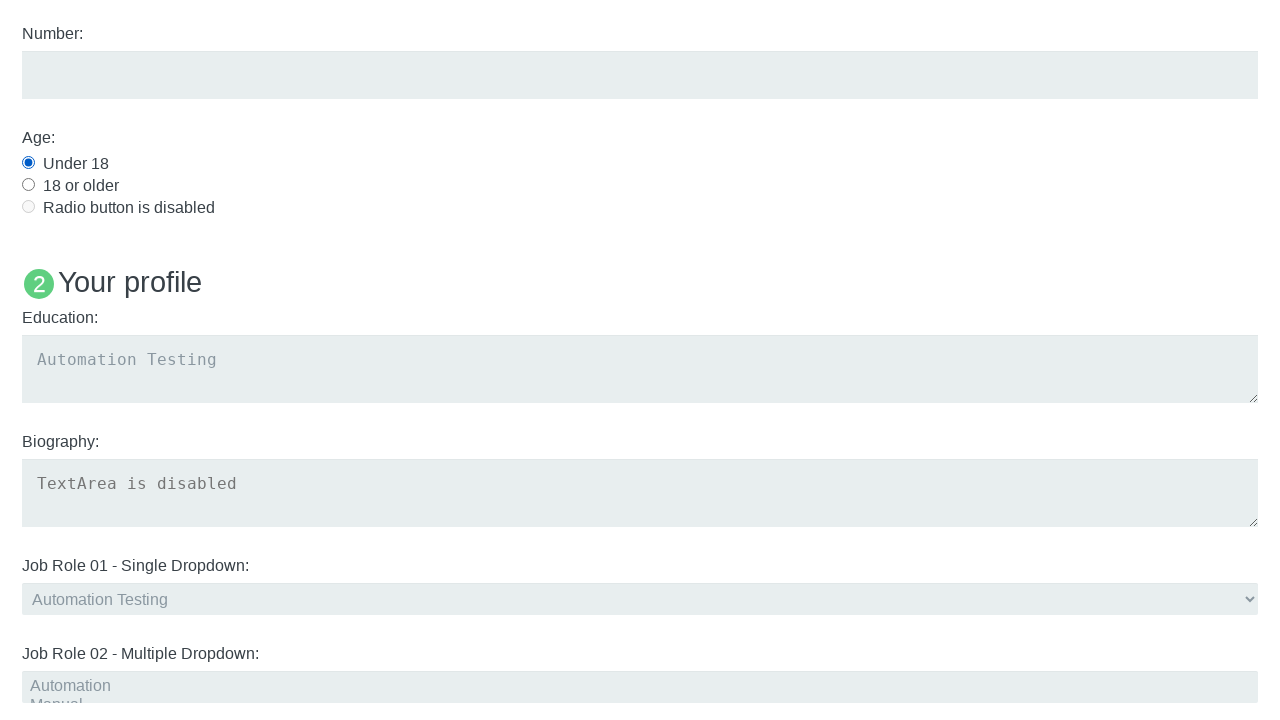

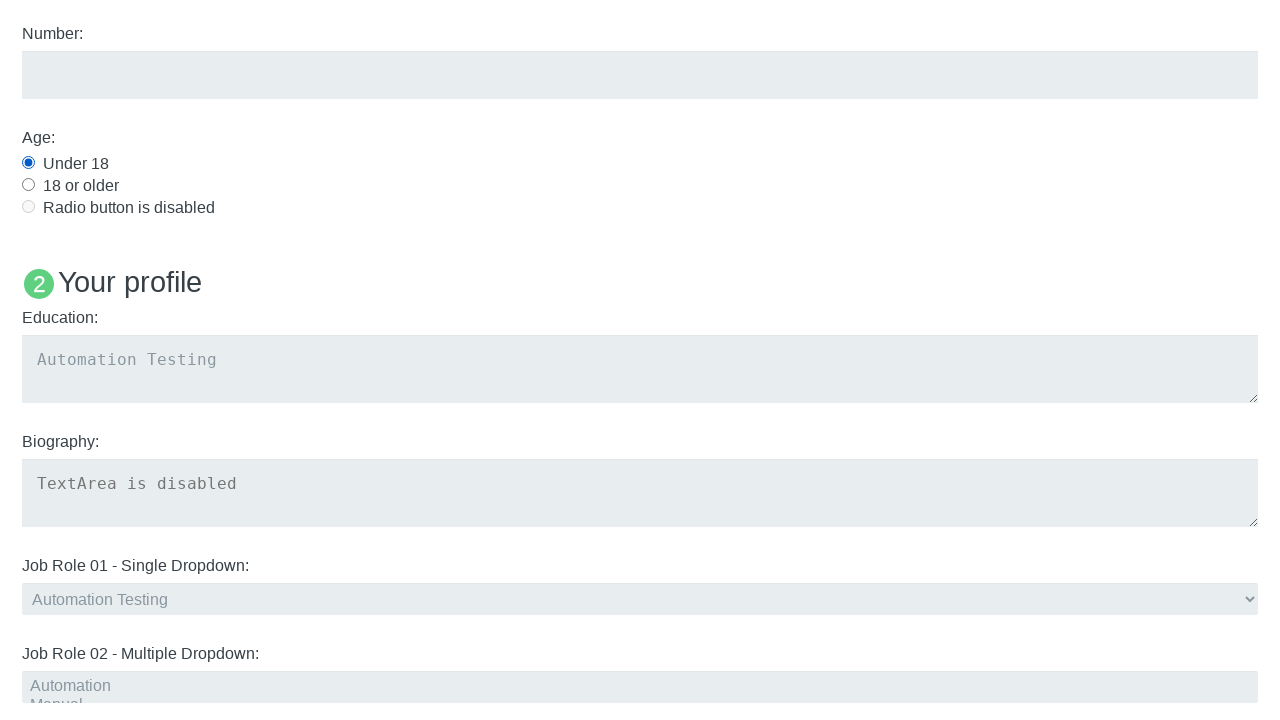